Tests drag and drop functionality by dragging an element to a drop target and verifying the target text changes to "Dropped!"

Starting URL: https://crossbrowsertesting.github.io/drag-and-drop.html

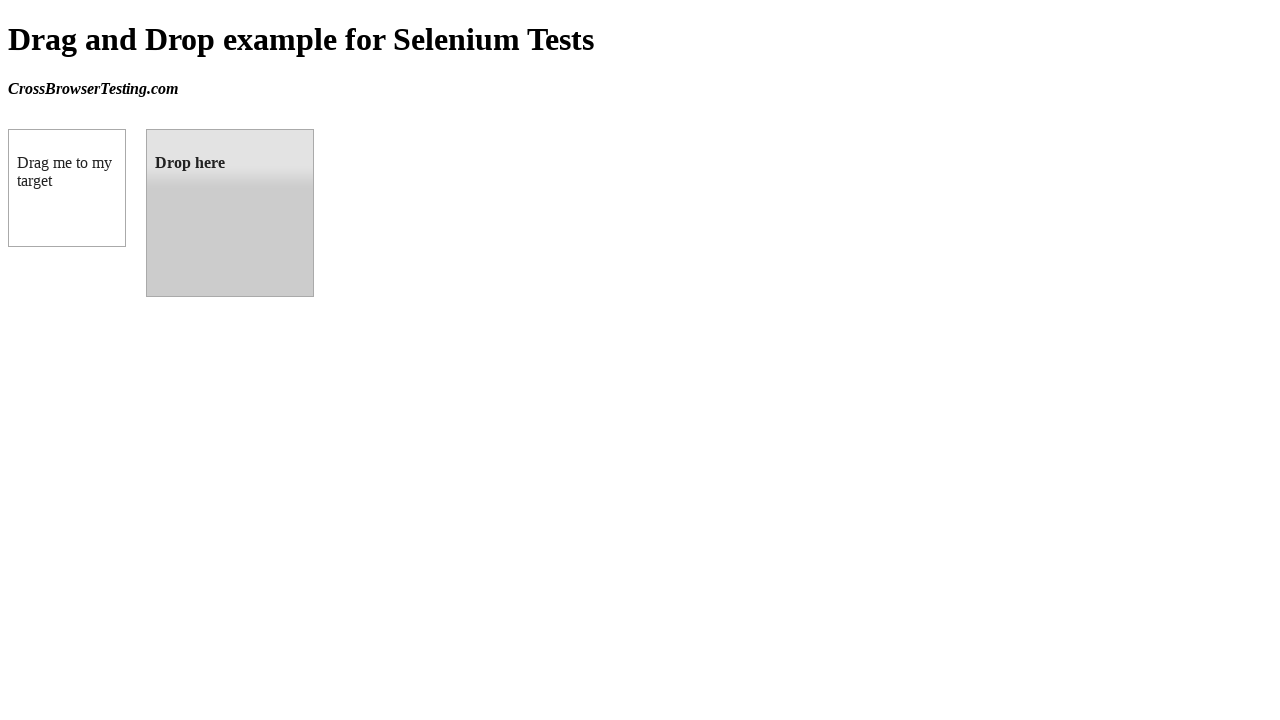

Located draggable element with id 'draggable'
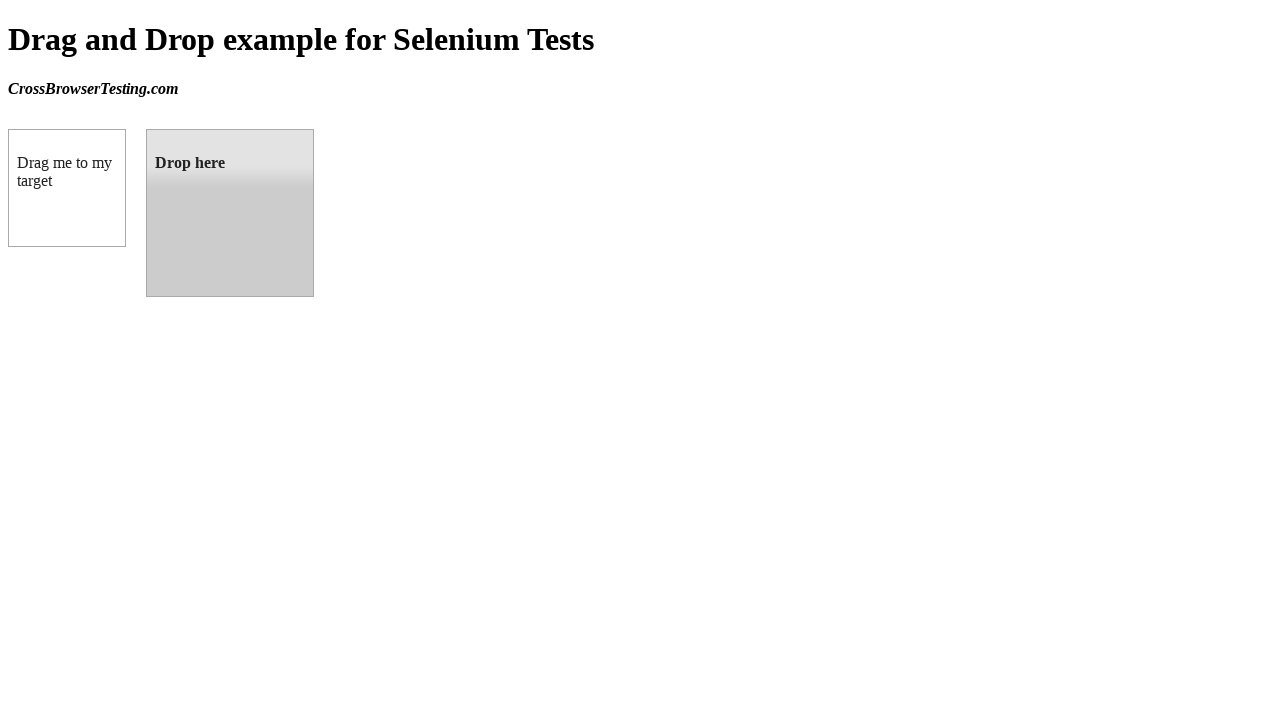

Located droppable element with id 'droppable'
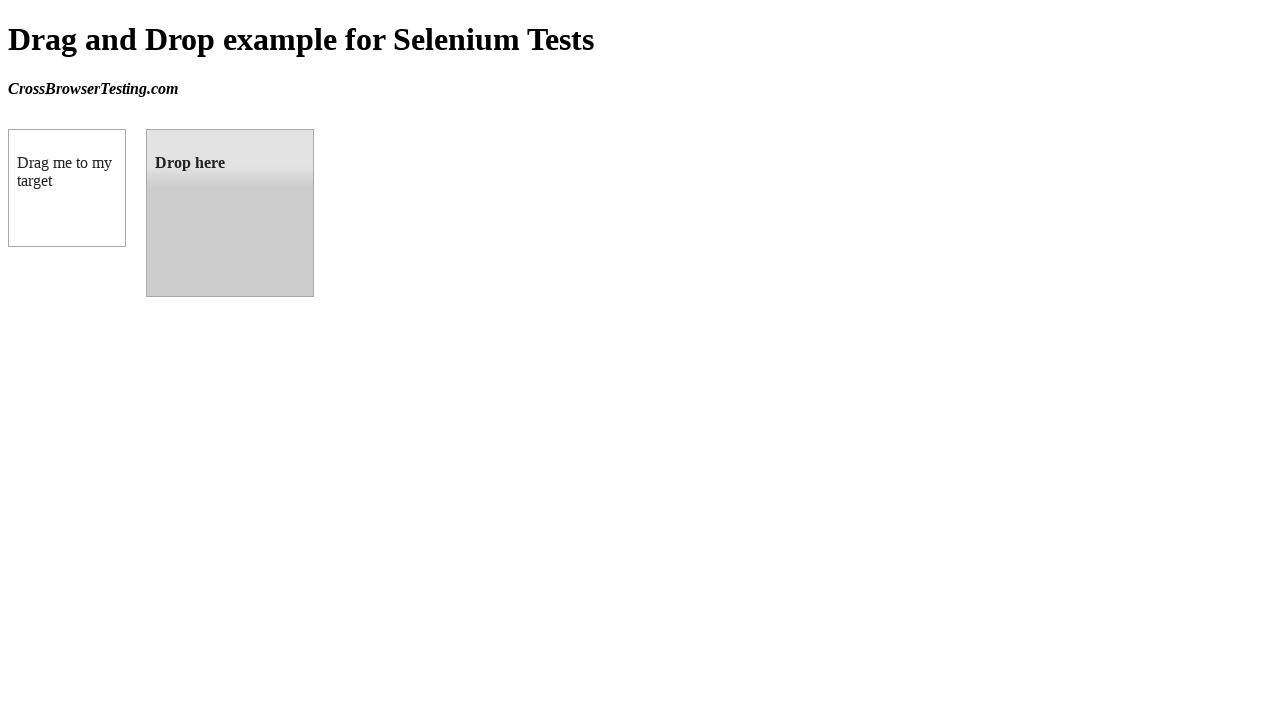

Dragged element from draggable to droppable target at (230, 213)
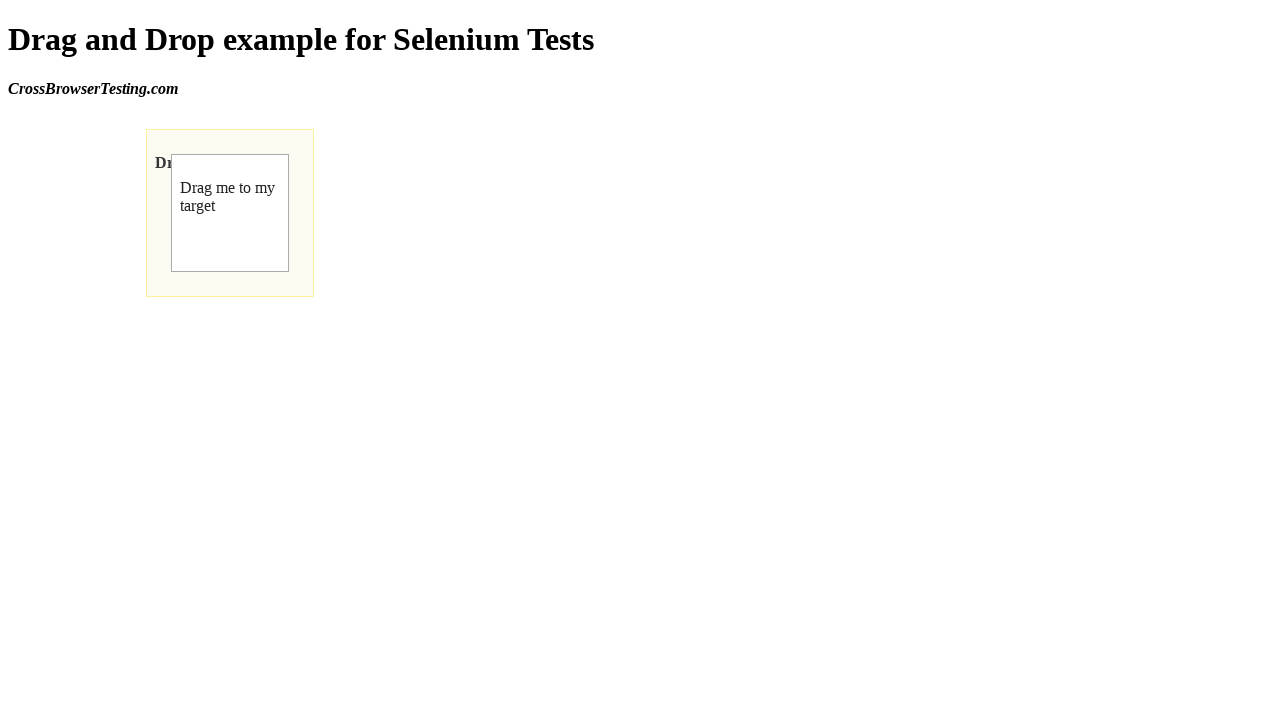

Located the paragraph element inside droppable target
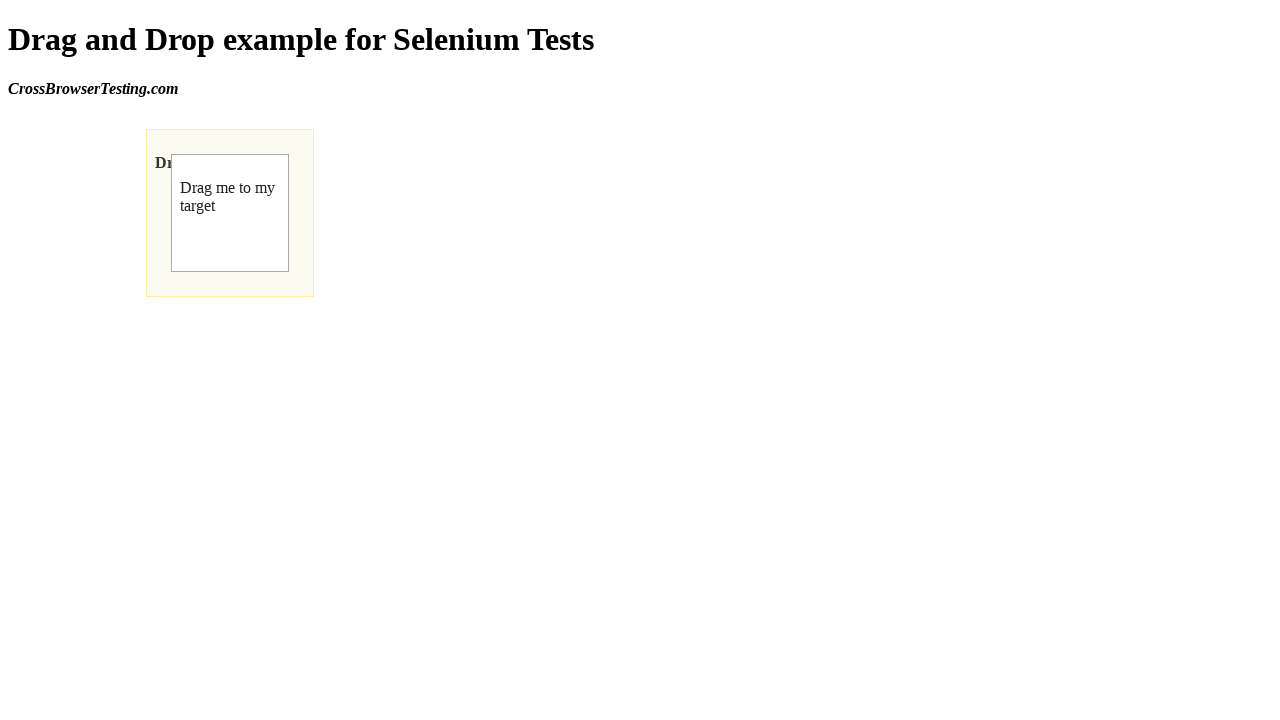

Verified droppable target text changed to 'Dropped!'
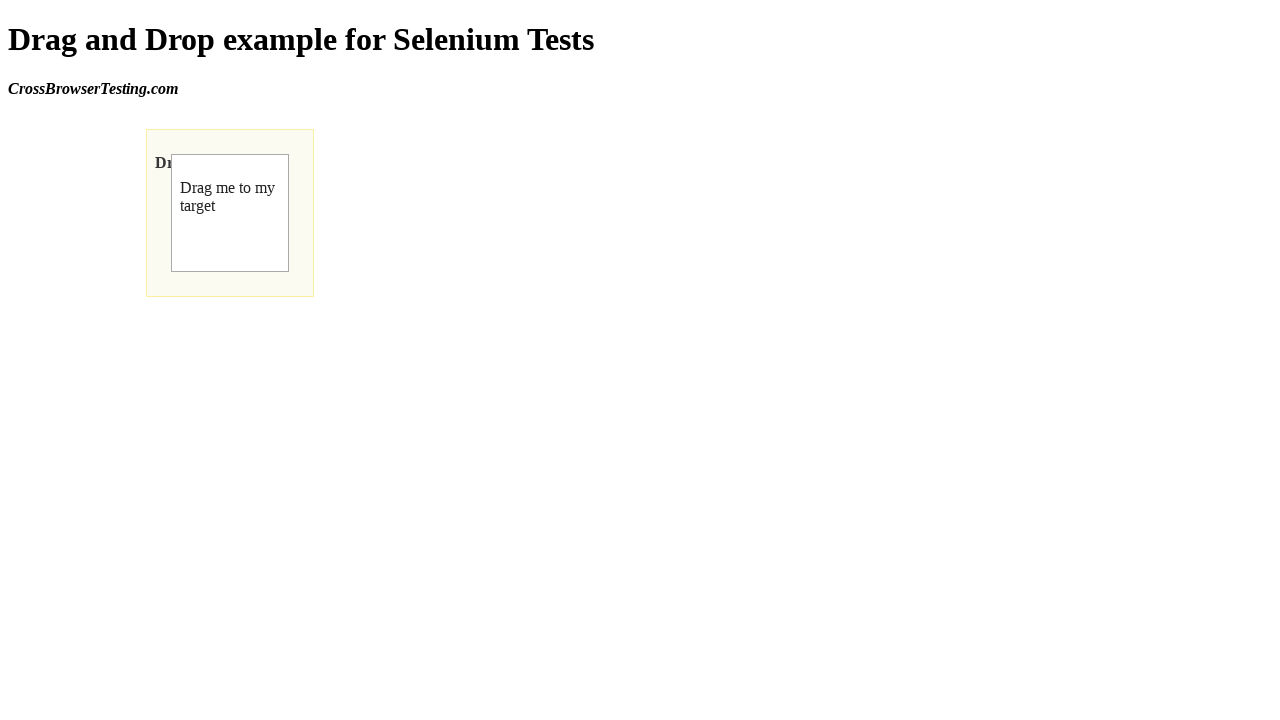

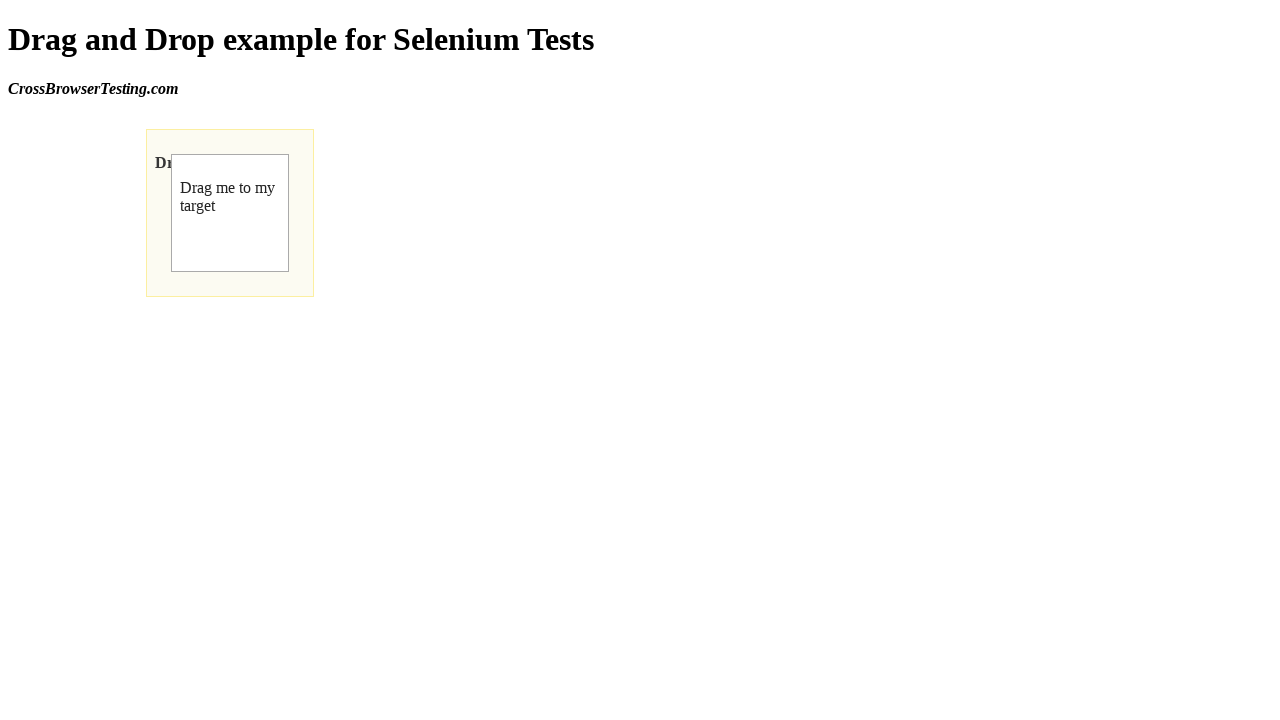